Tests student registration form with required fields filled: first name, last name, phone number, and gender selection.

Starting URL: https://demoqa.com/automation-practice-form

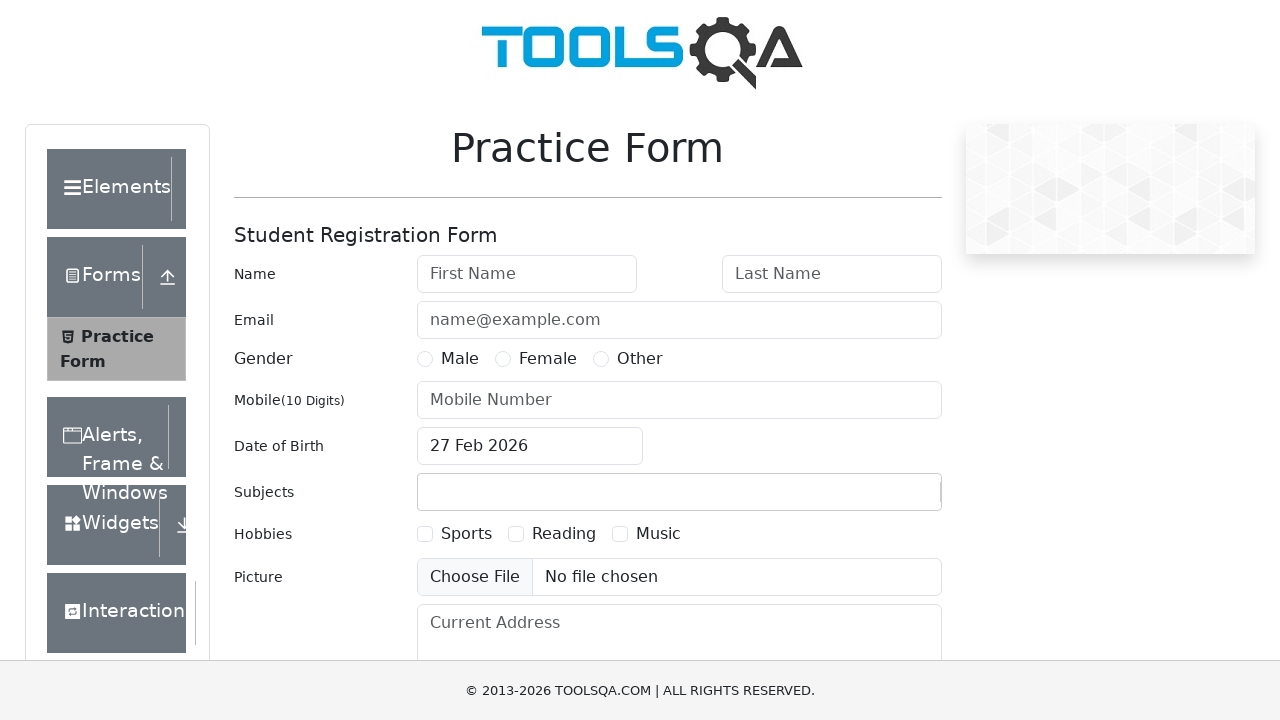

Filled first name field with 'John' on #firstName
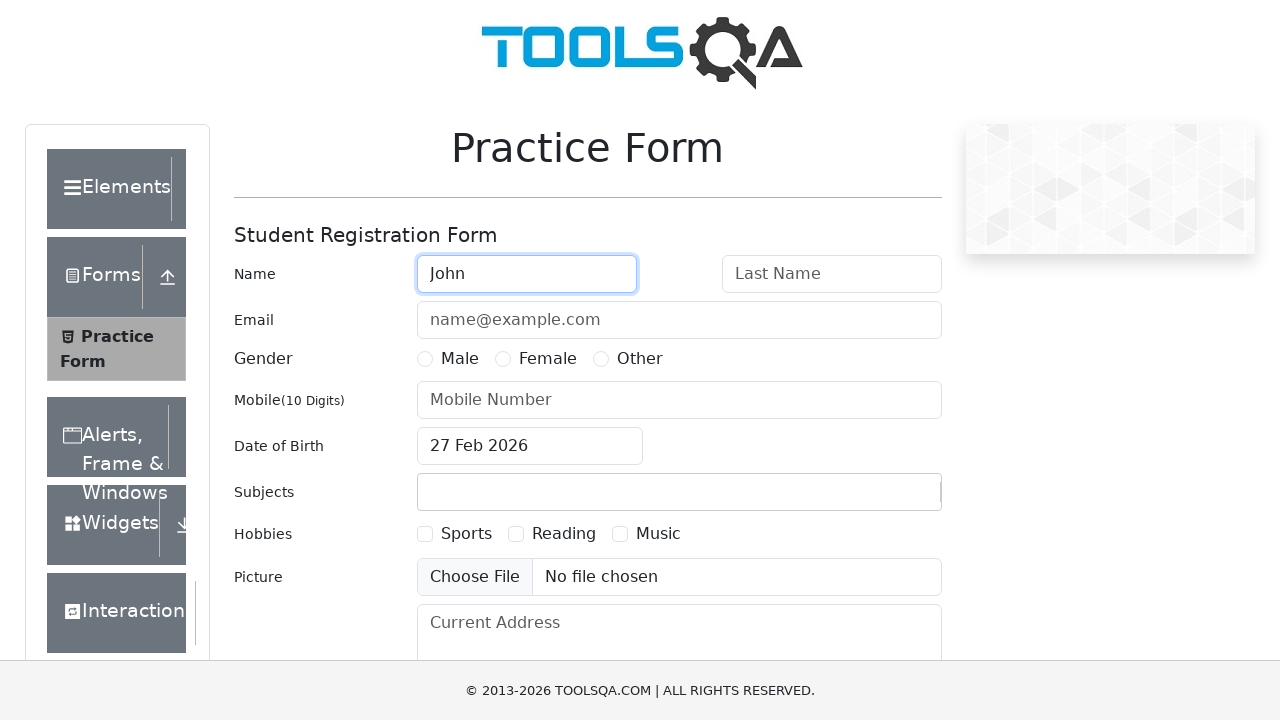

Filled last name field with 'Smith' on #lastName
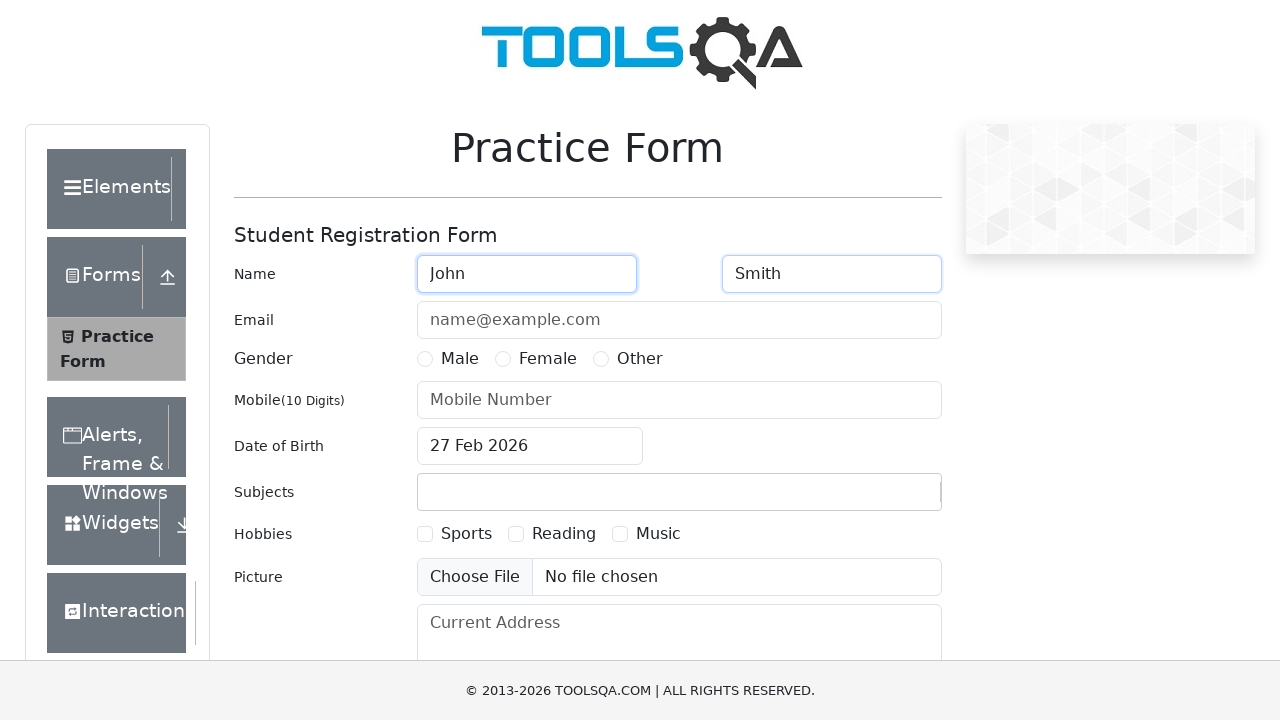

Filled phone number field with '1234569999' on #userNumber
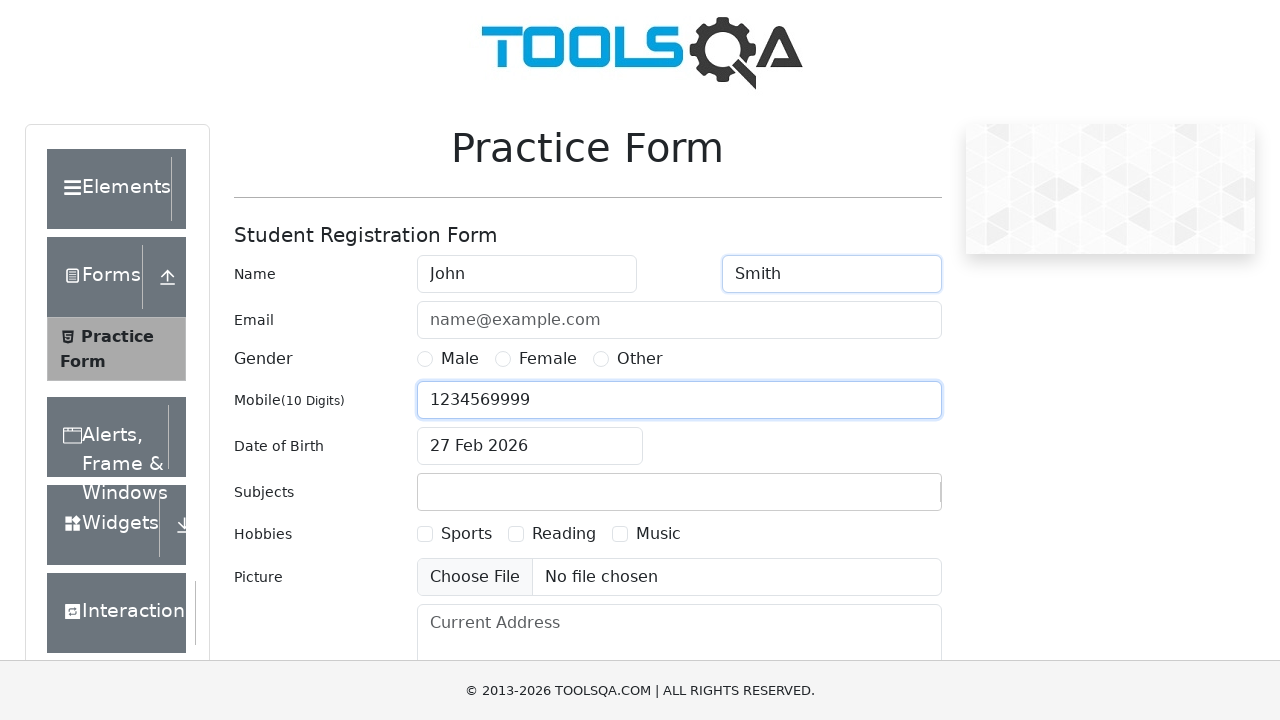

Selected Male gender option at (460, 359) on label[for='gender-radio-1']
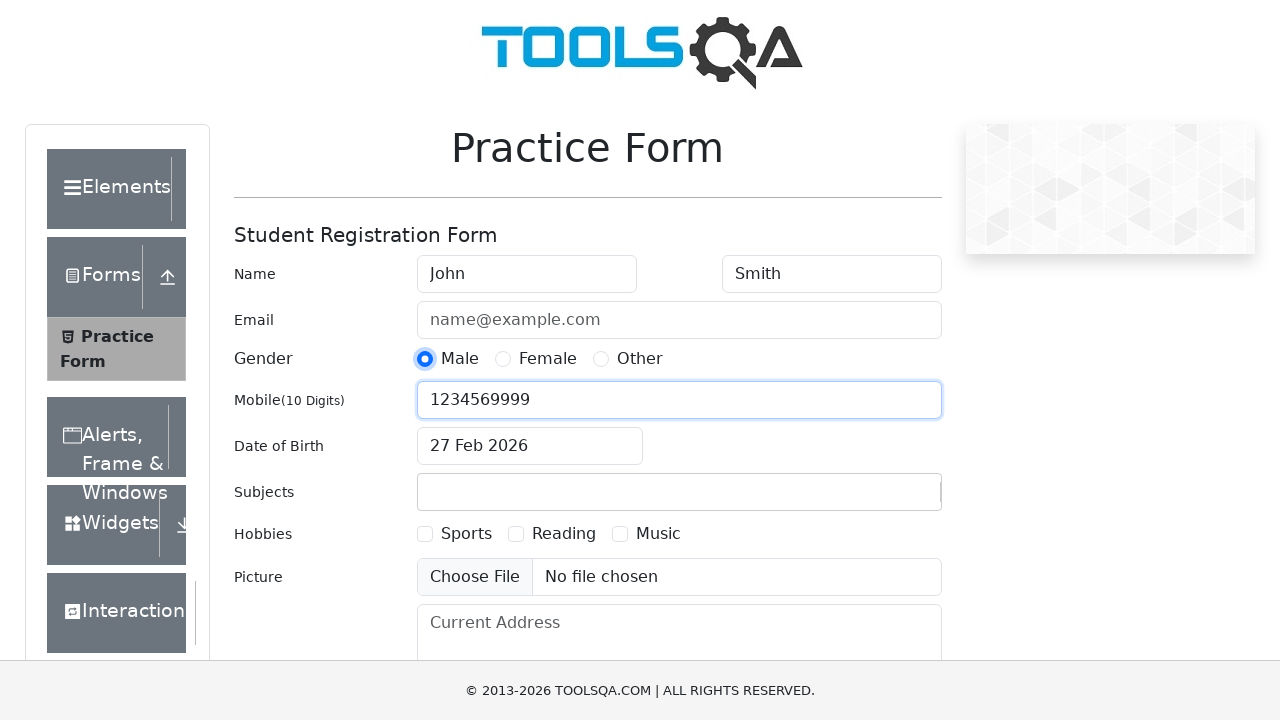

Clicked submit button via JavaScript
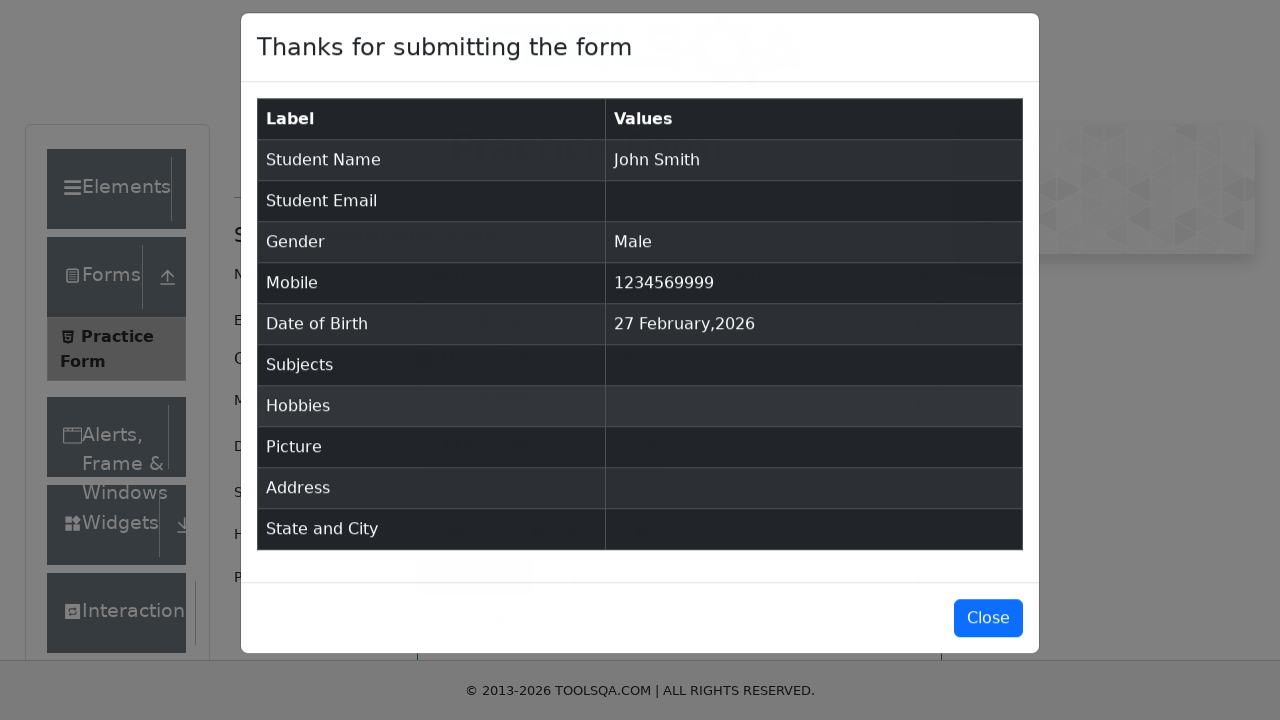

Registration success modal appeared
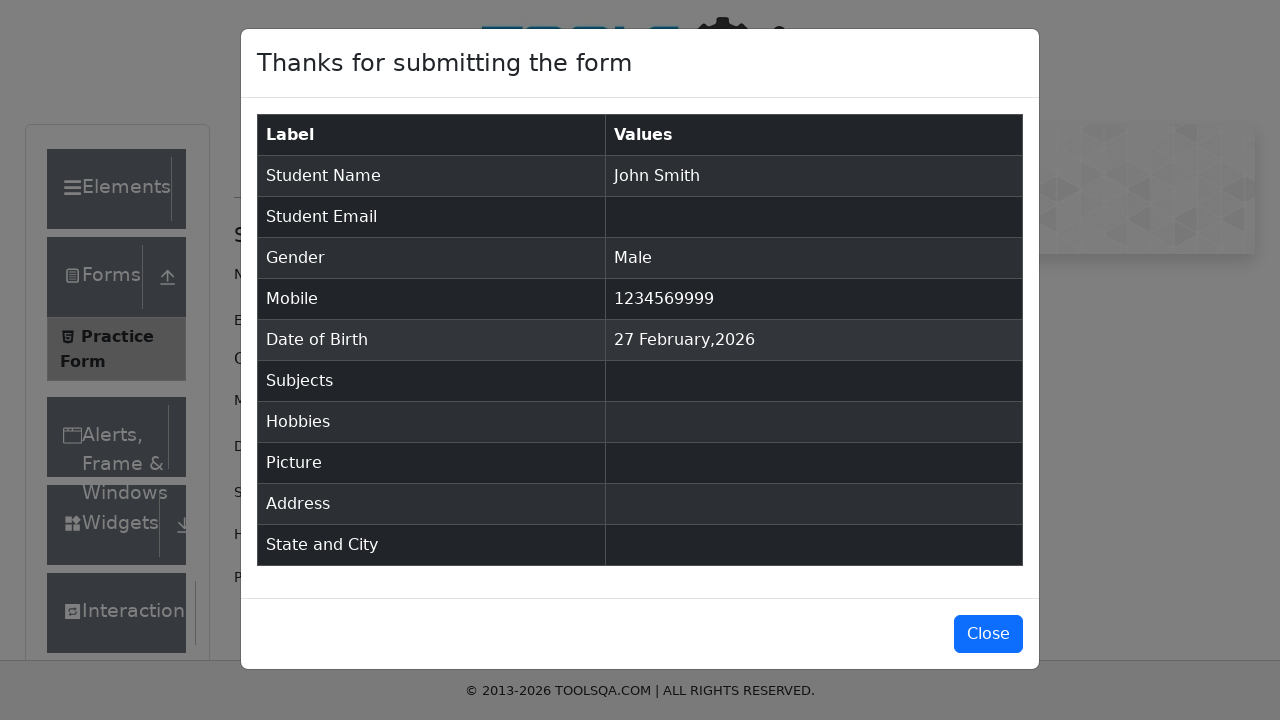

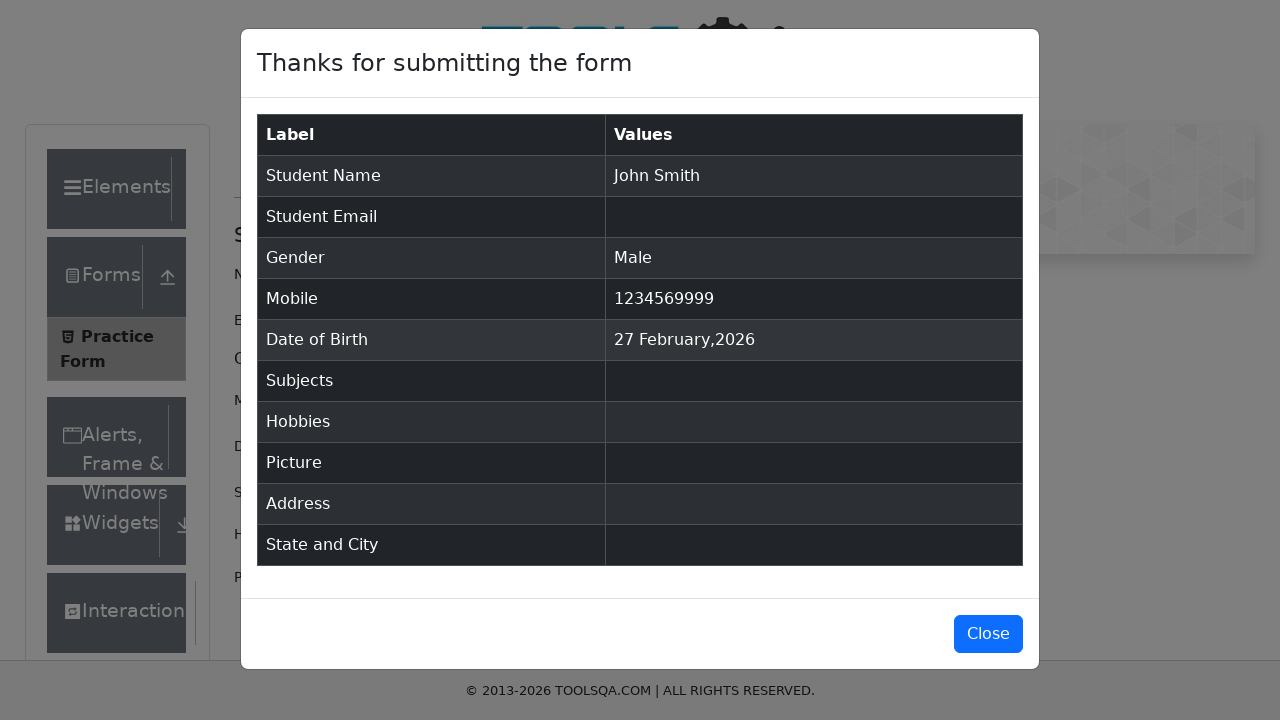